Tests various checkbox interactions including clicking checkboxes, selecting options, toggling switches, and verifying checkbox states on a practice form

Starting URL: https://www.leafground.com/checkbox.xhtml

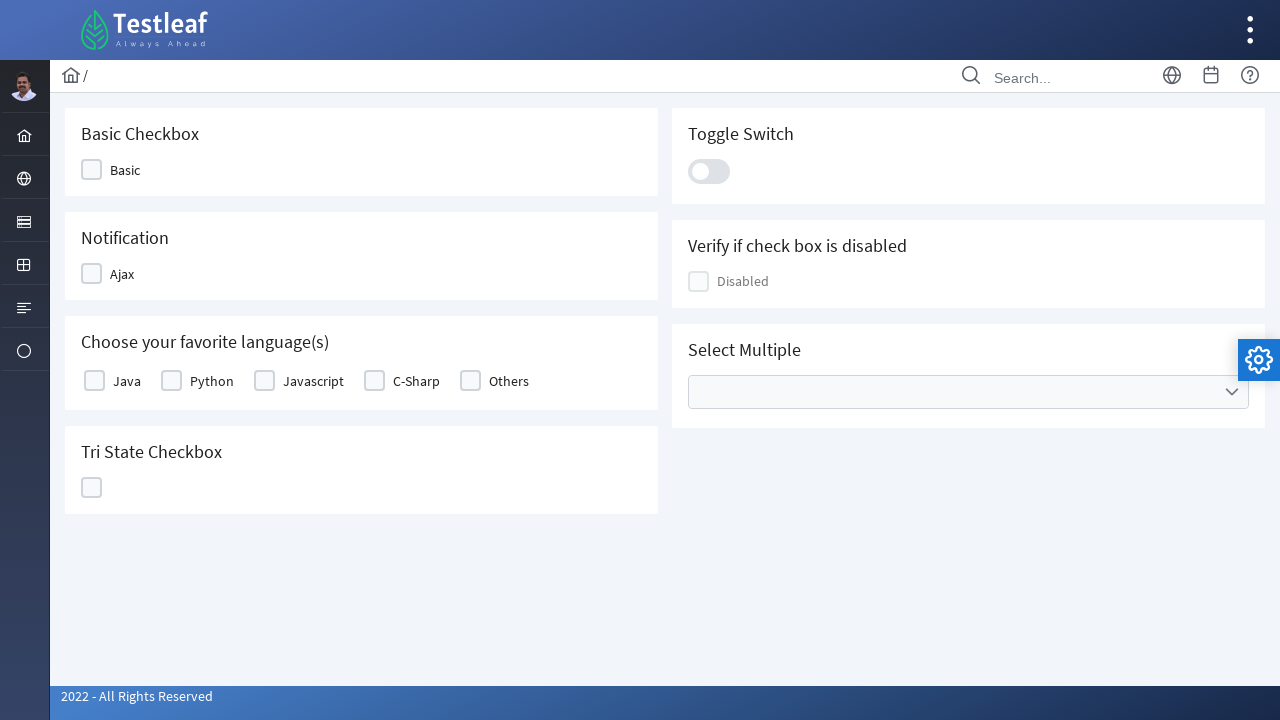

Clicked first checkbox at (125, 170) on xpath=//span[@class='ui-chkbox-label']
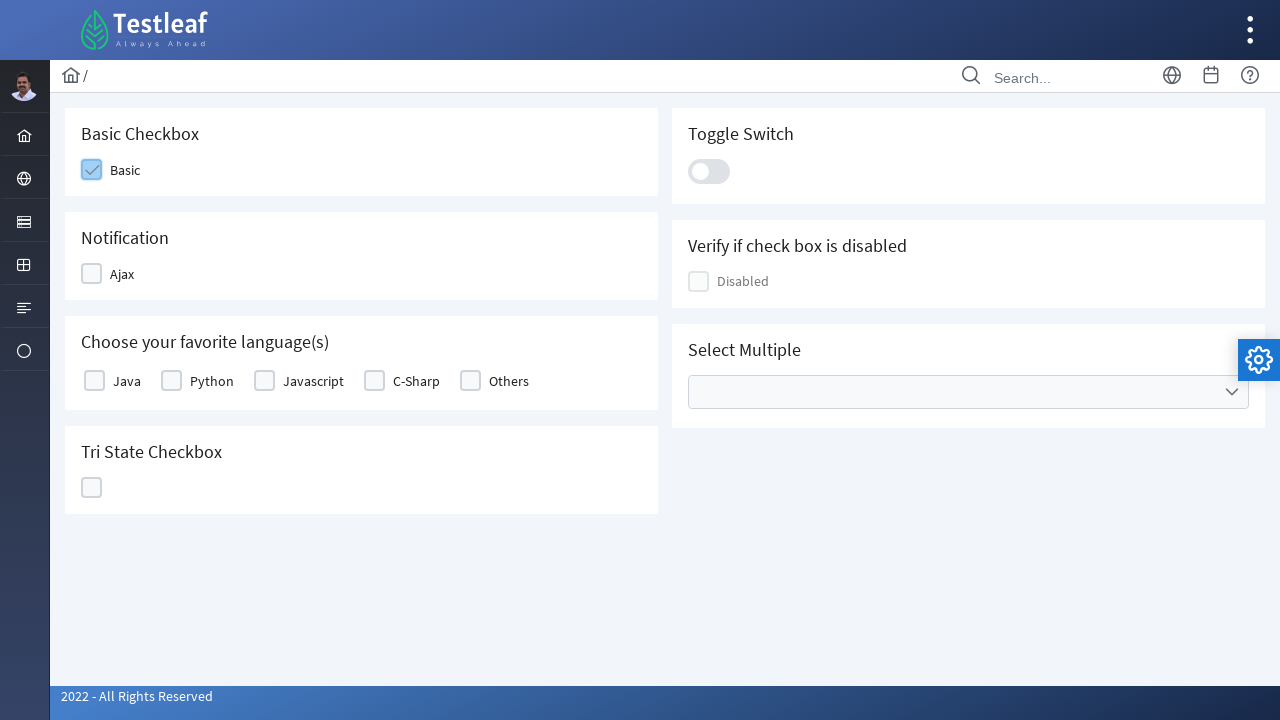

Clicked second checkbox at (122, 274) on (//span[@class='ui-chkbox-label'])[2]
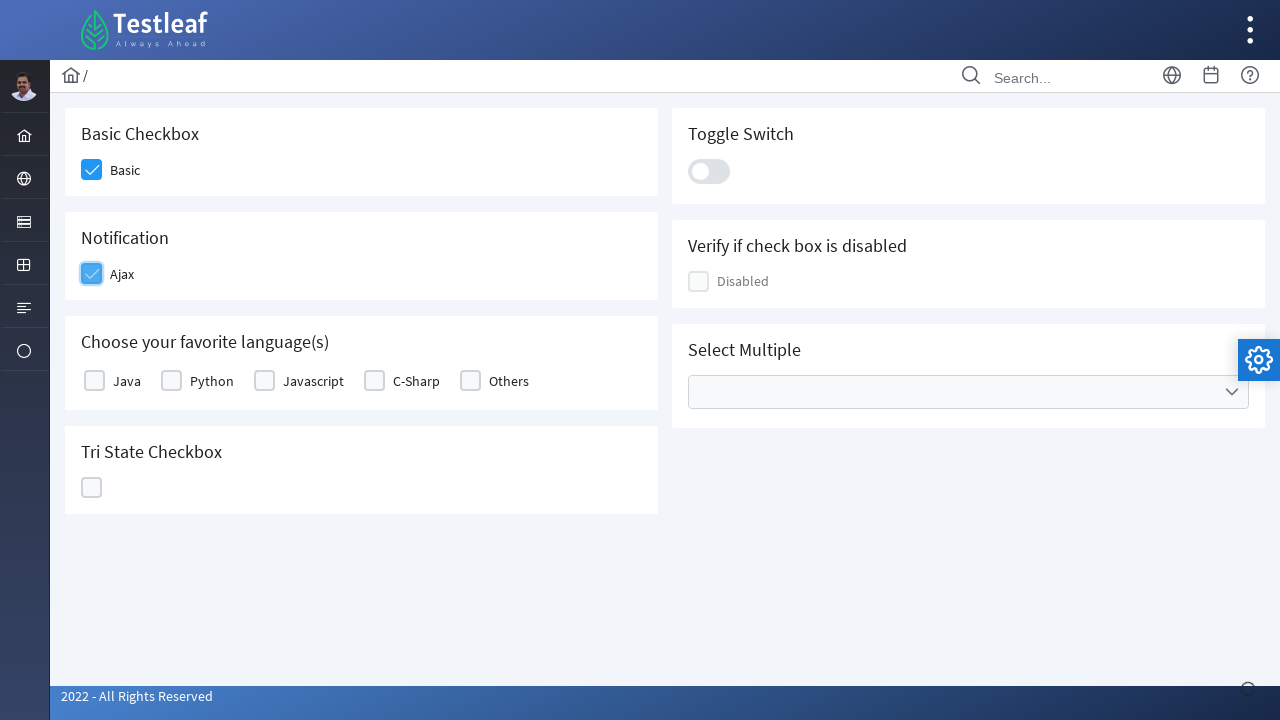

Clicked Java option at (127, 381) on xpath=//label[text()='Java']
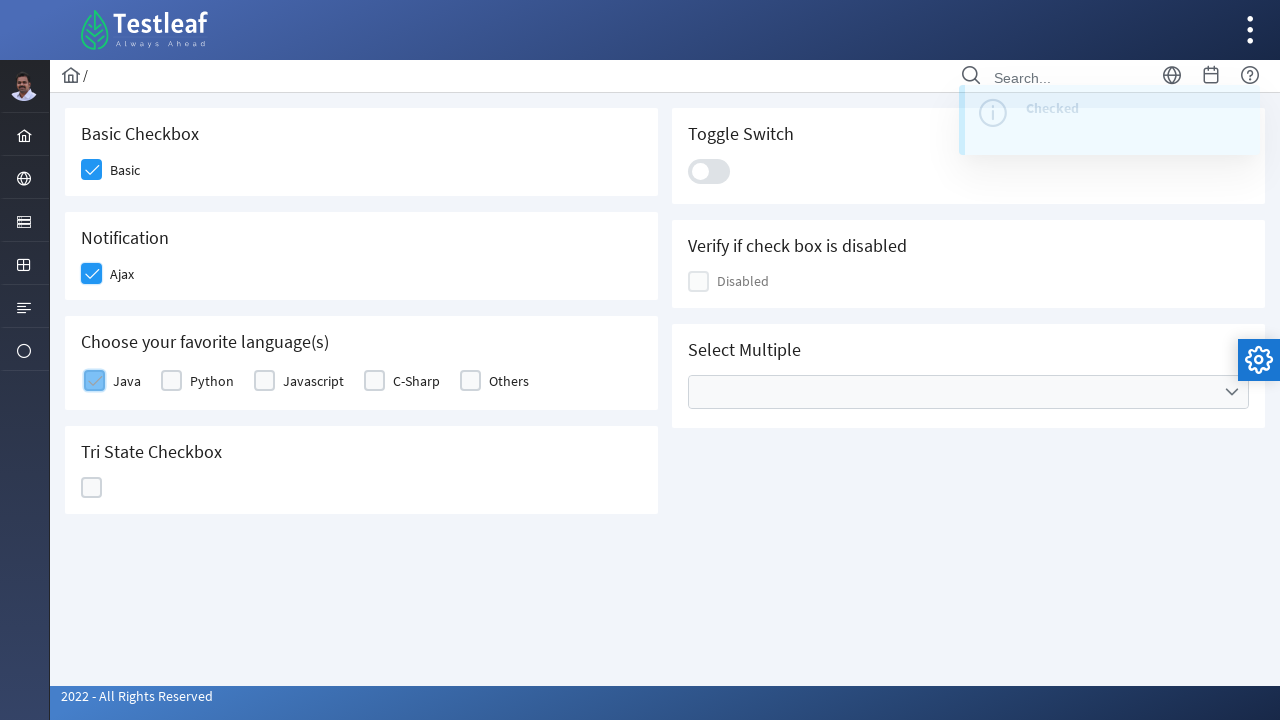

Clicked toggle switch at (709, 171) on xpath=//div[@class='ui-toggleswitch-slider']
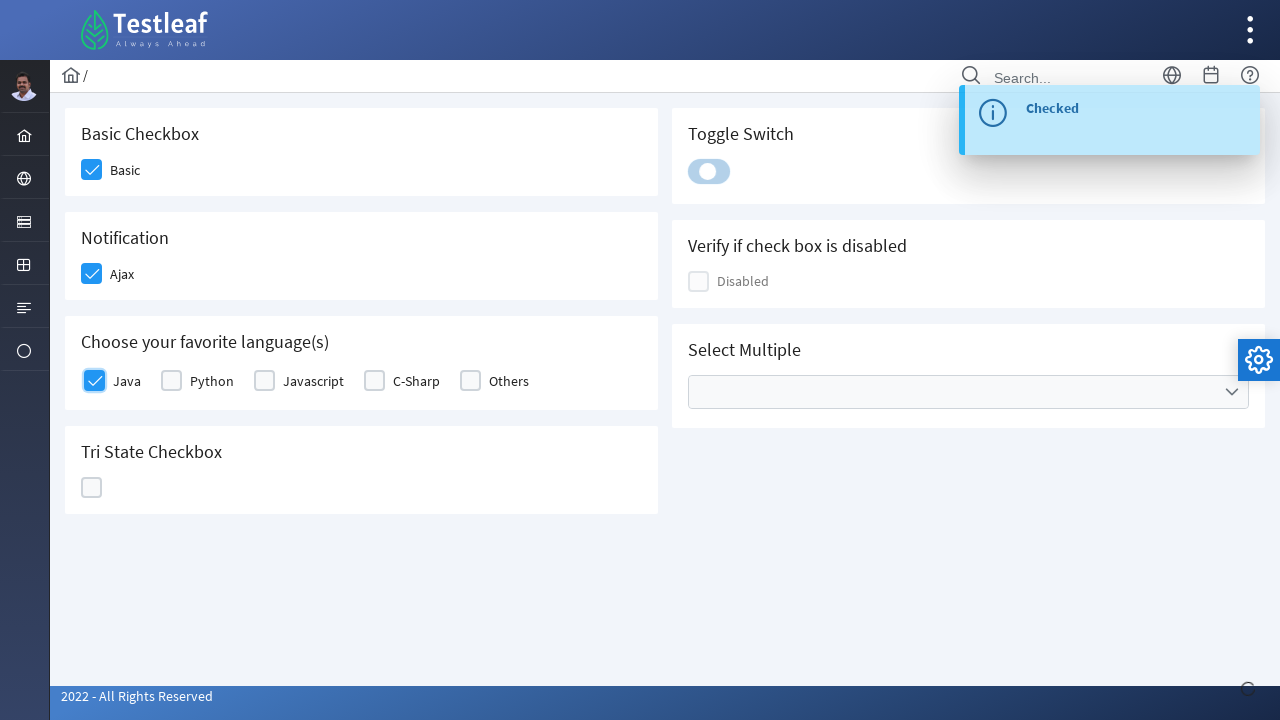

Verified third checkbox is enabled: True
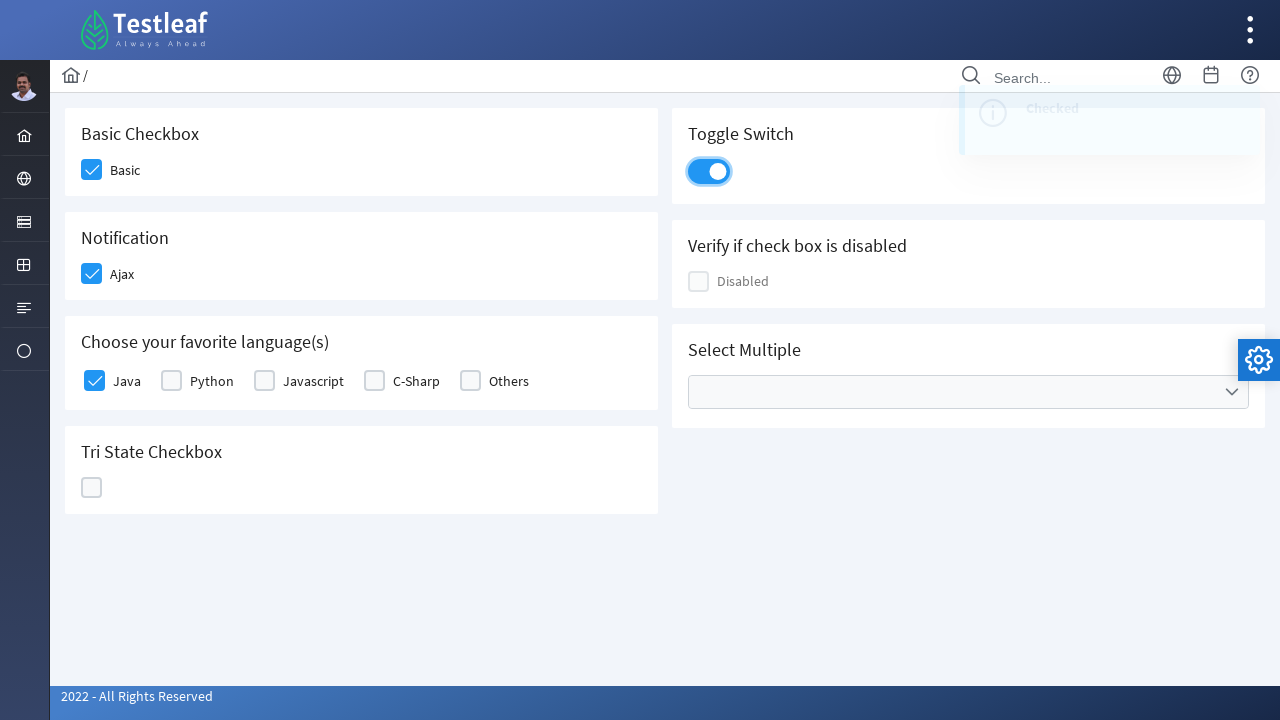

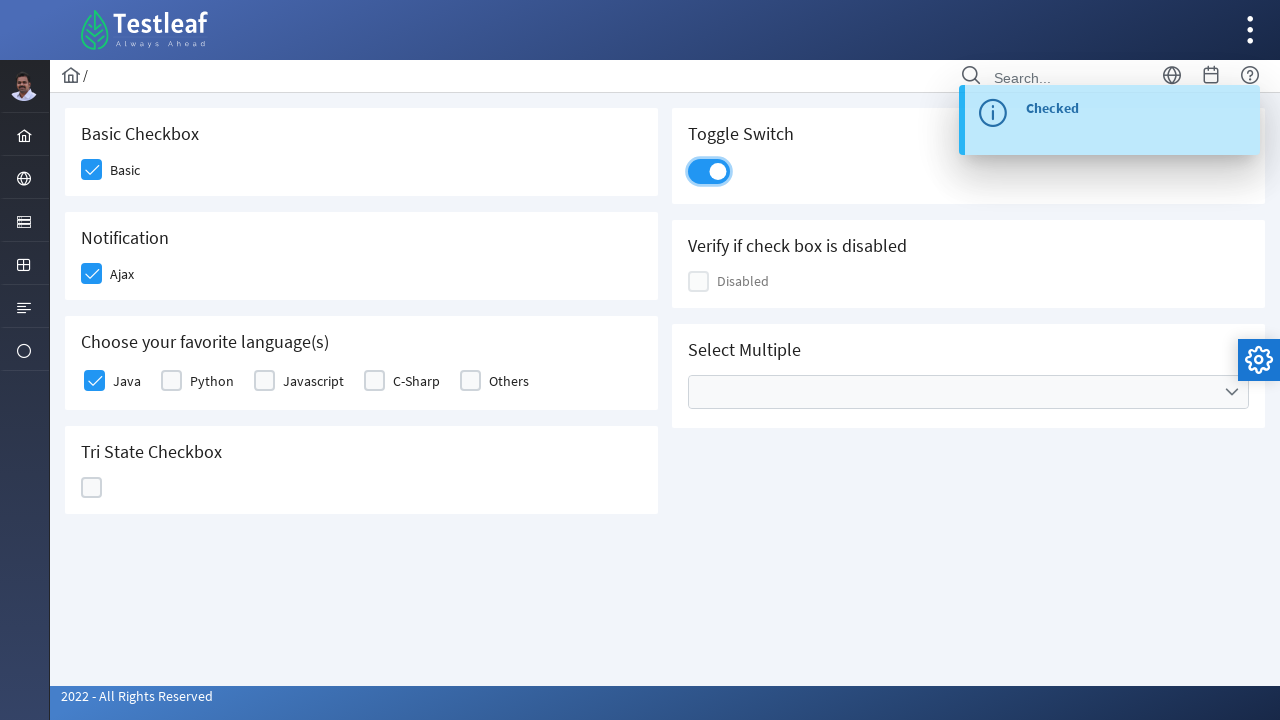